Demonstrates XPath traversal techniques (following-sibling and parent) by locating and reading text from button elements on an automation practice page

Starting URL: https://rahulshettyacademy.com/AutomationPractice/

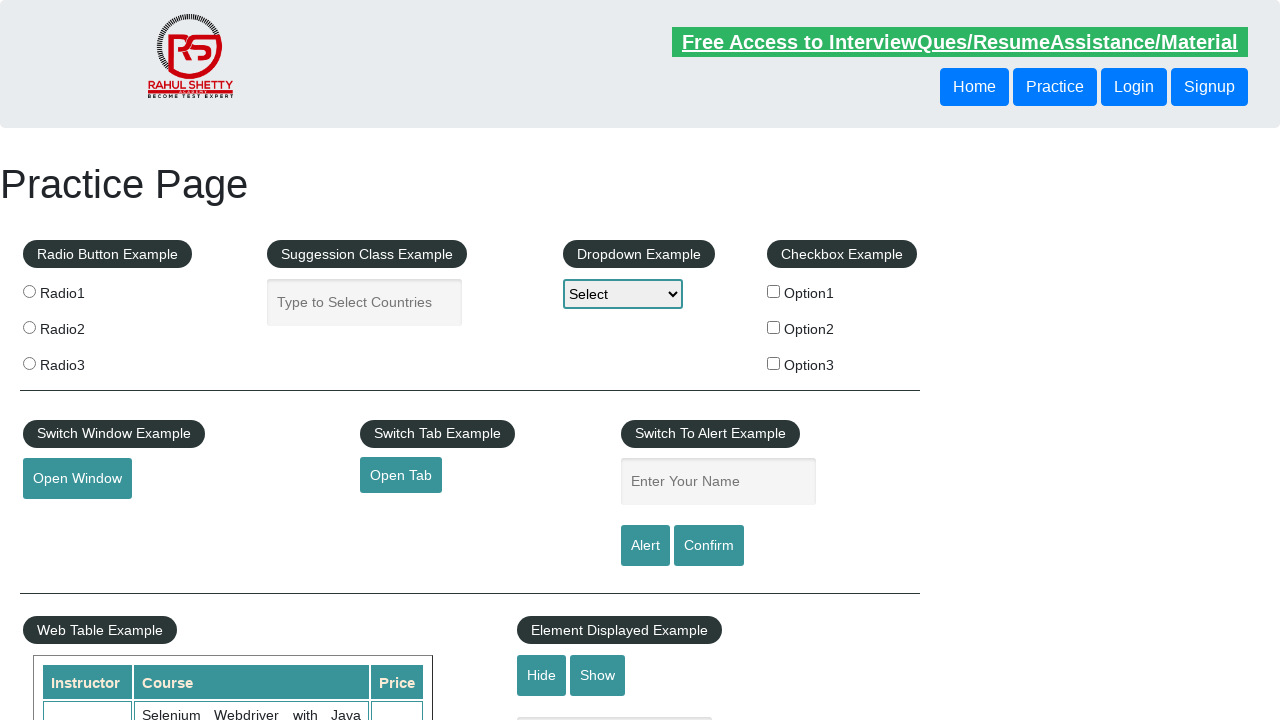

Navigated to automation practice page
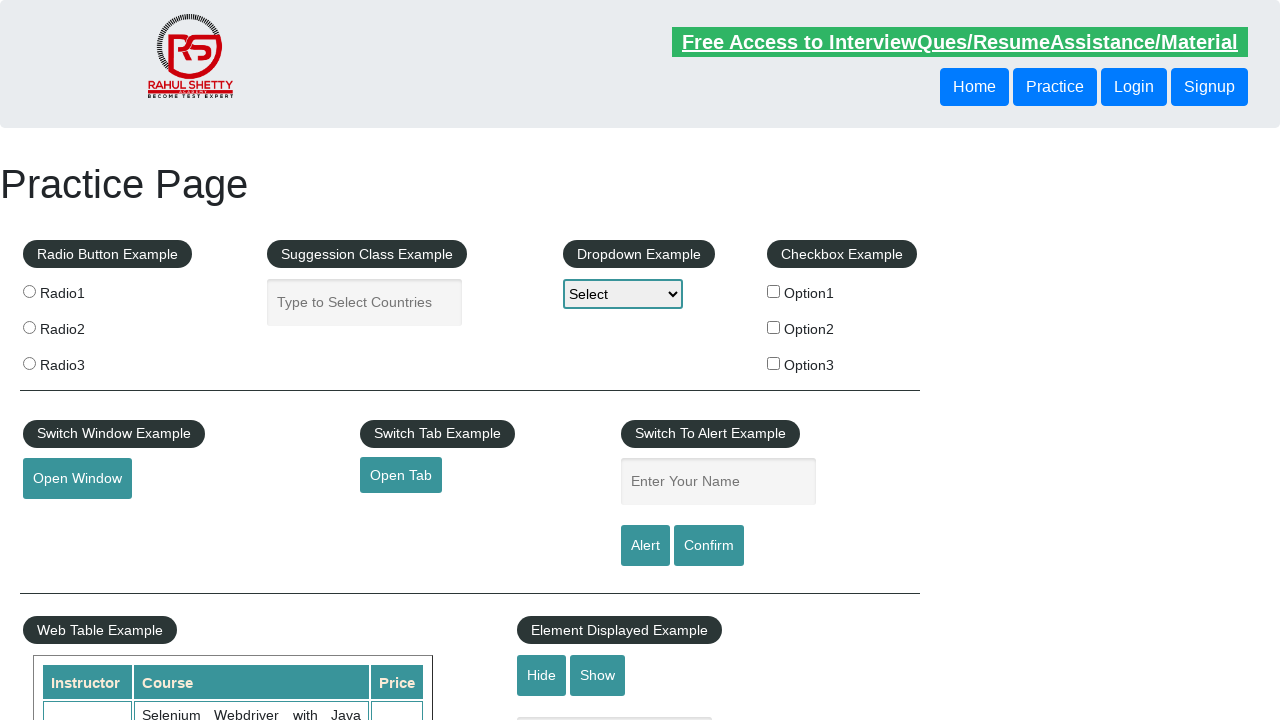

Located button text using following-sibling XPath traversal
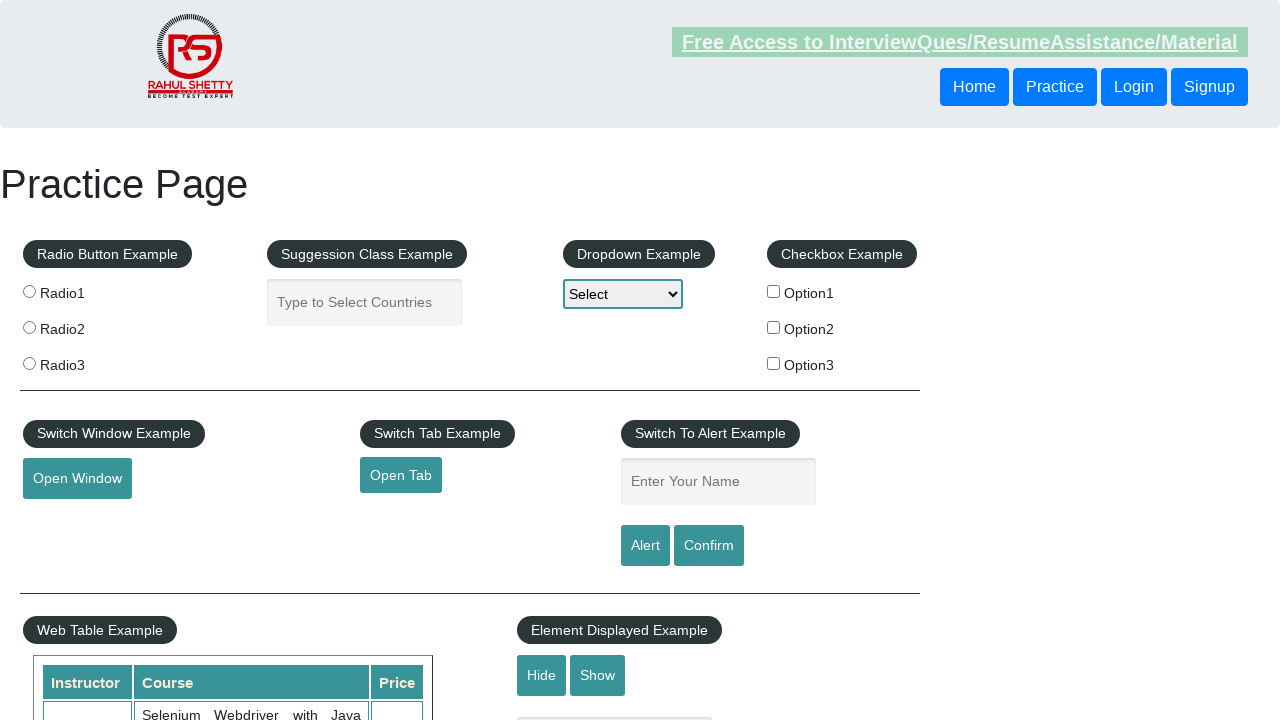

Retrieved button text via following-sibling: Login
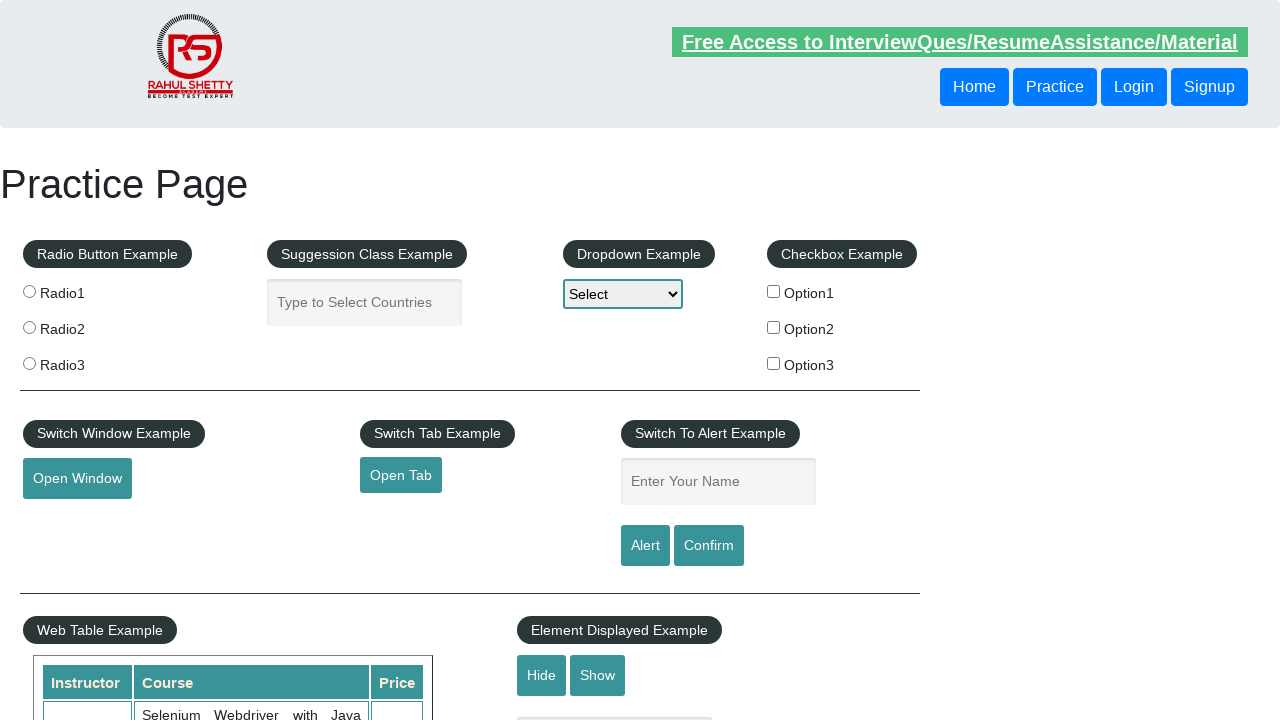

Located button text using parent XPath traversal
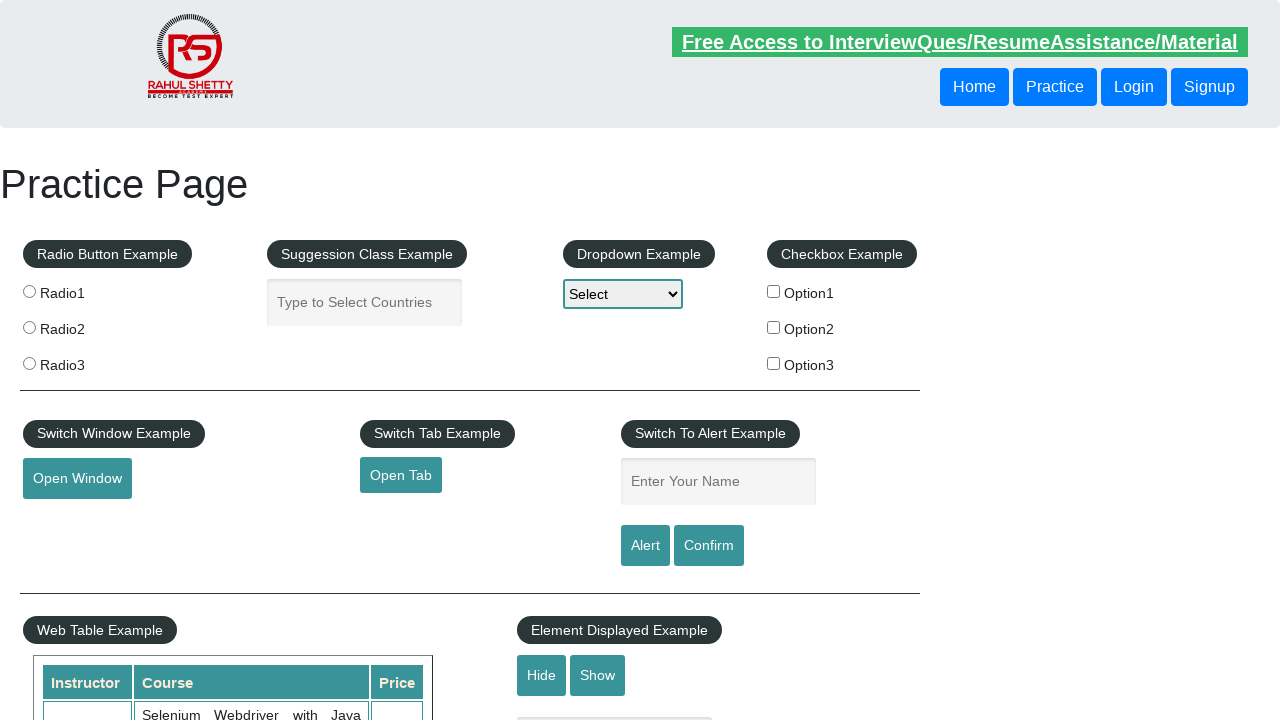

Retrieved button text via parent traversal: Login
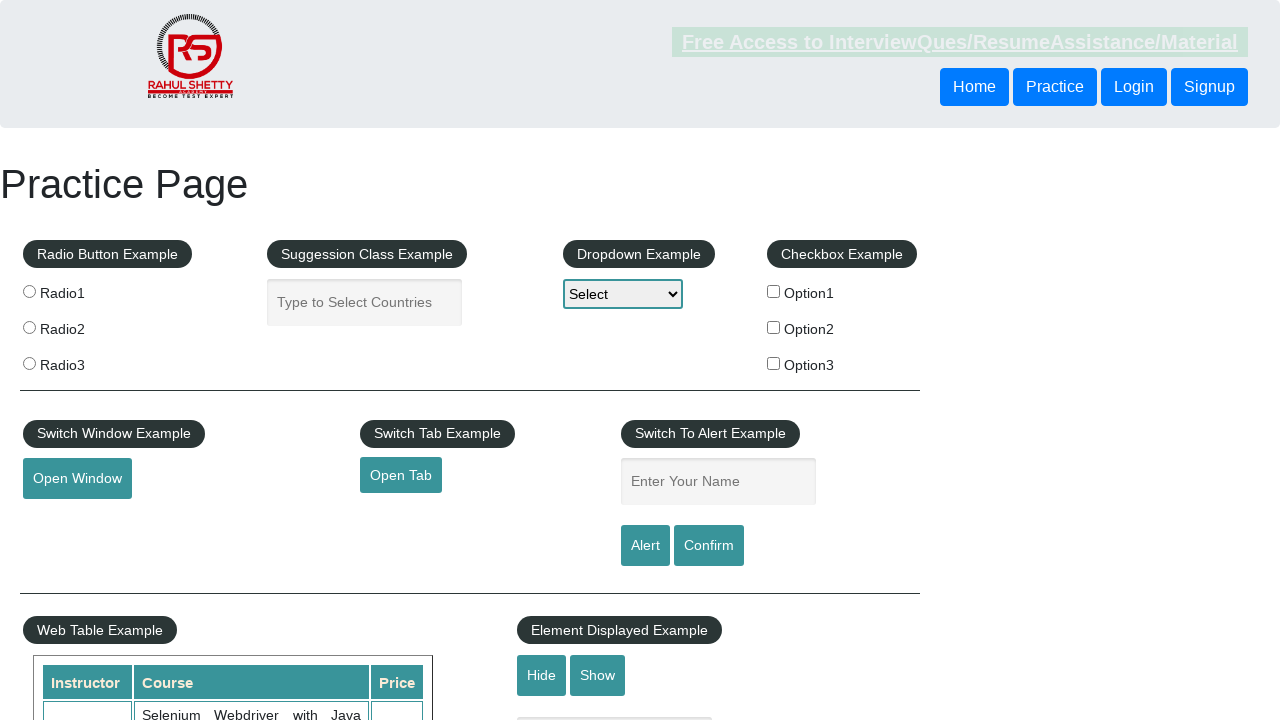

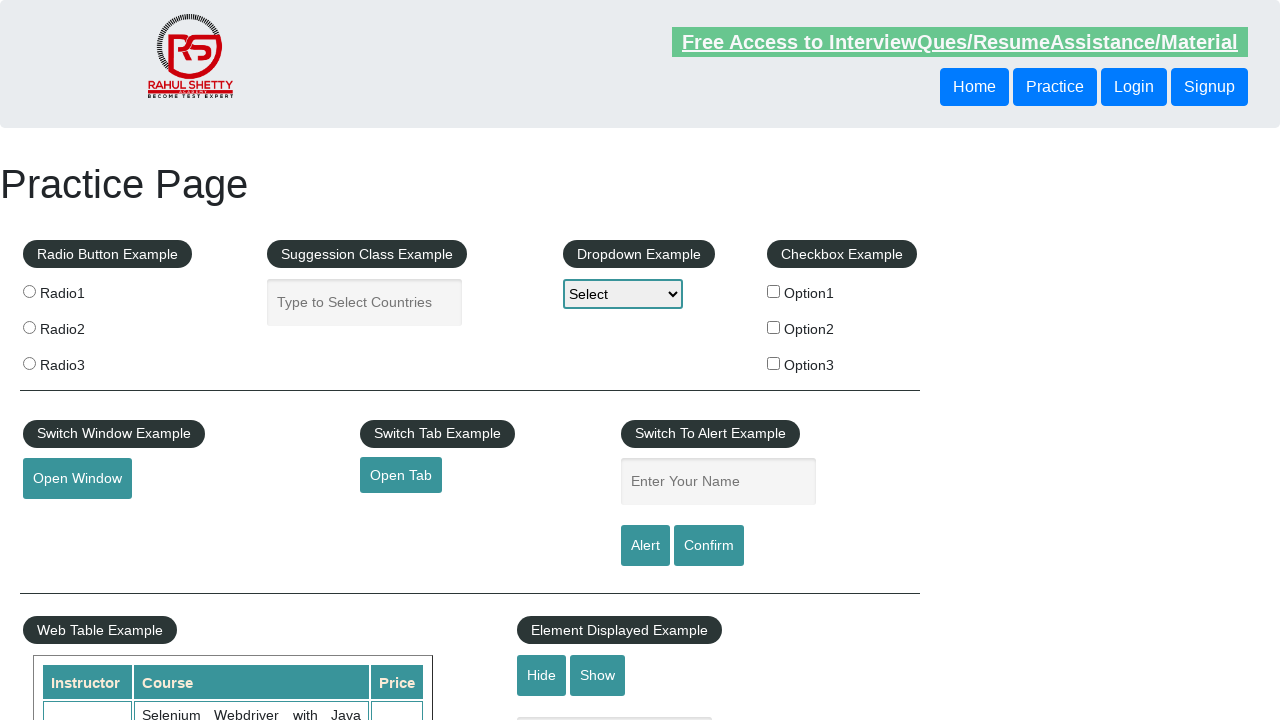